Navigates to Fahasa website homepage

Starting URL: https://www.fahasa.com/

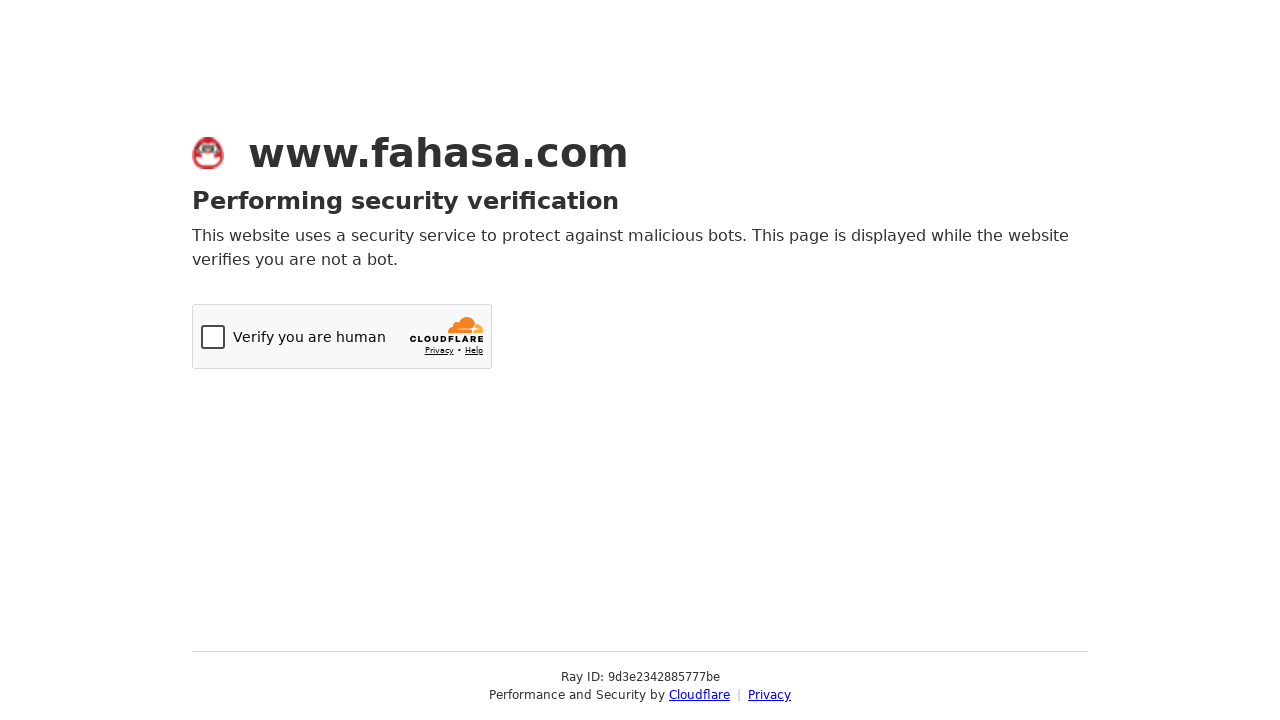

Navigated to Fahasa website homepage
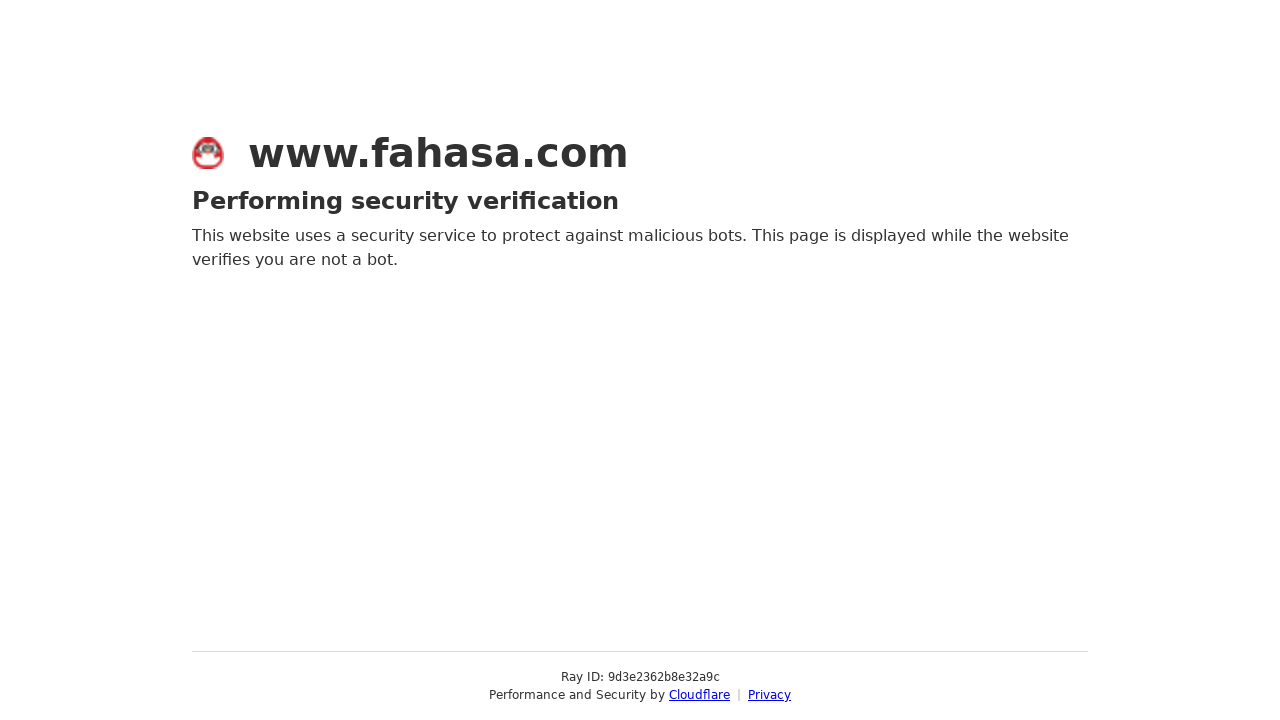

Waited for Fahasa homepage to fully load
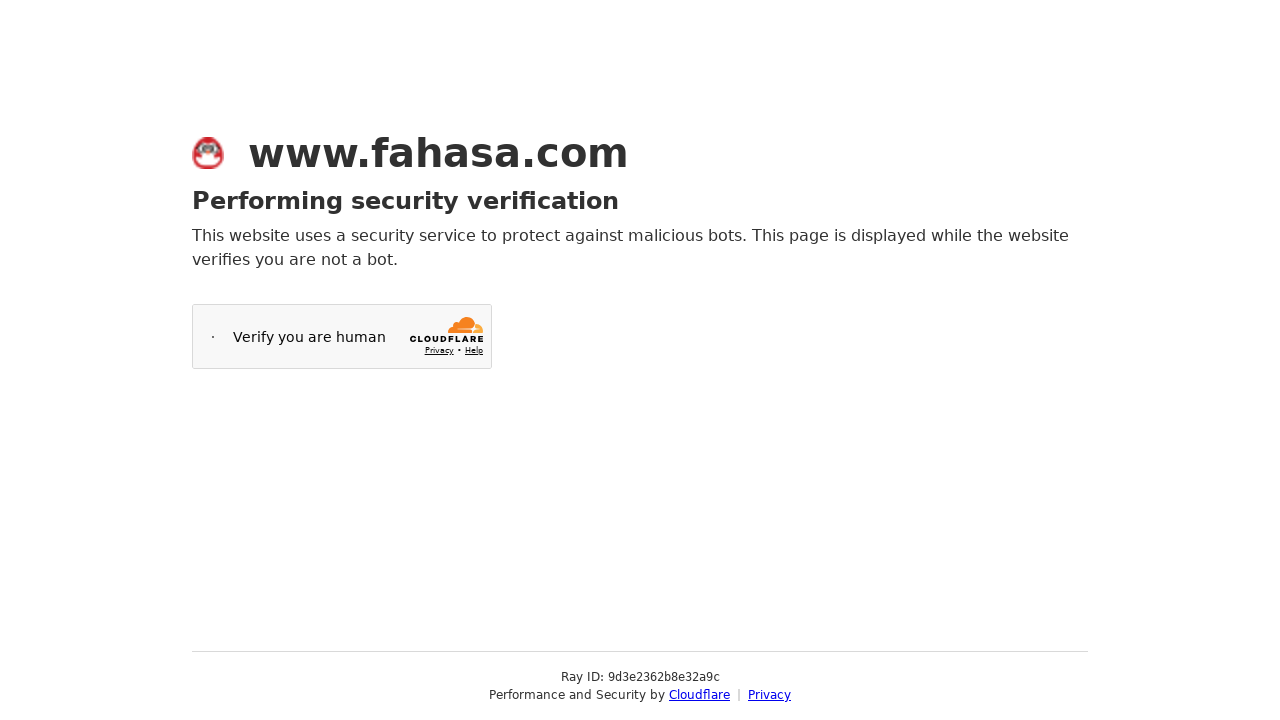

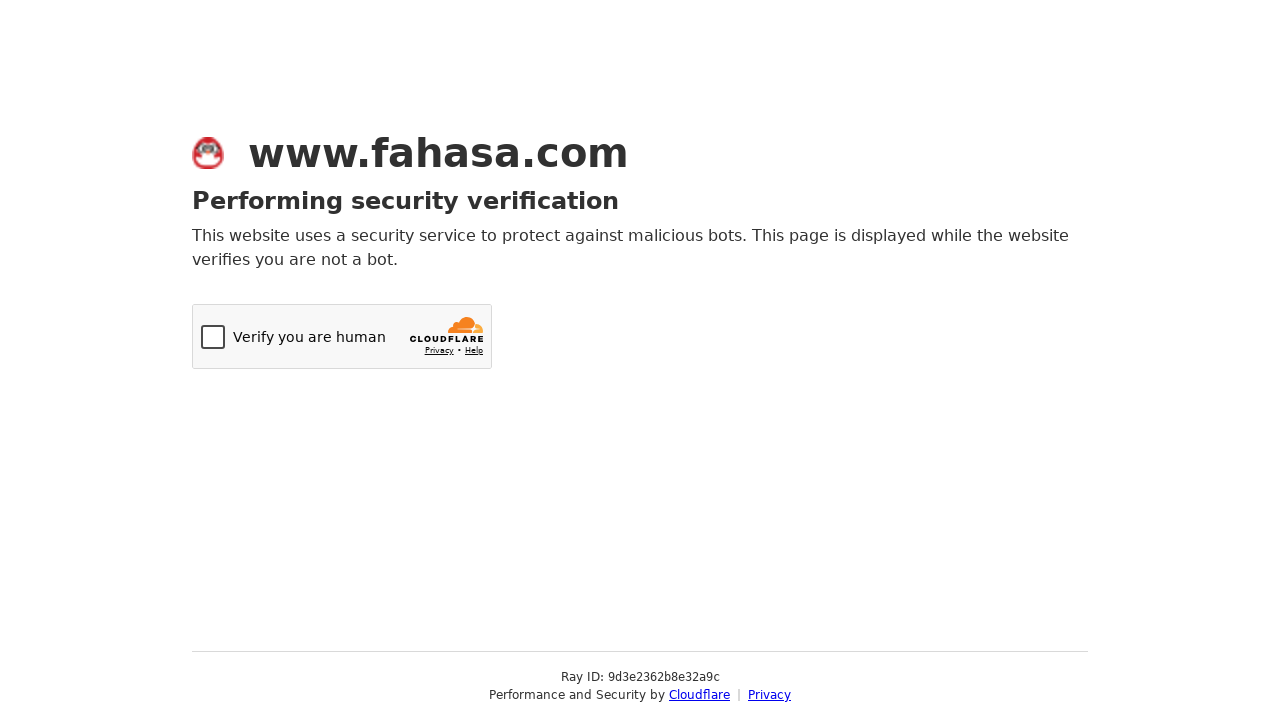